Tests opening a new window, then closing it and verifying the original window still displays the expected content

Starting URL: http://the-internet.herokuapp.com/windows

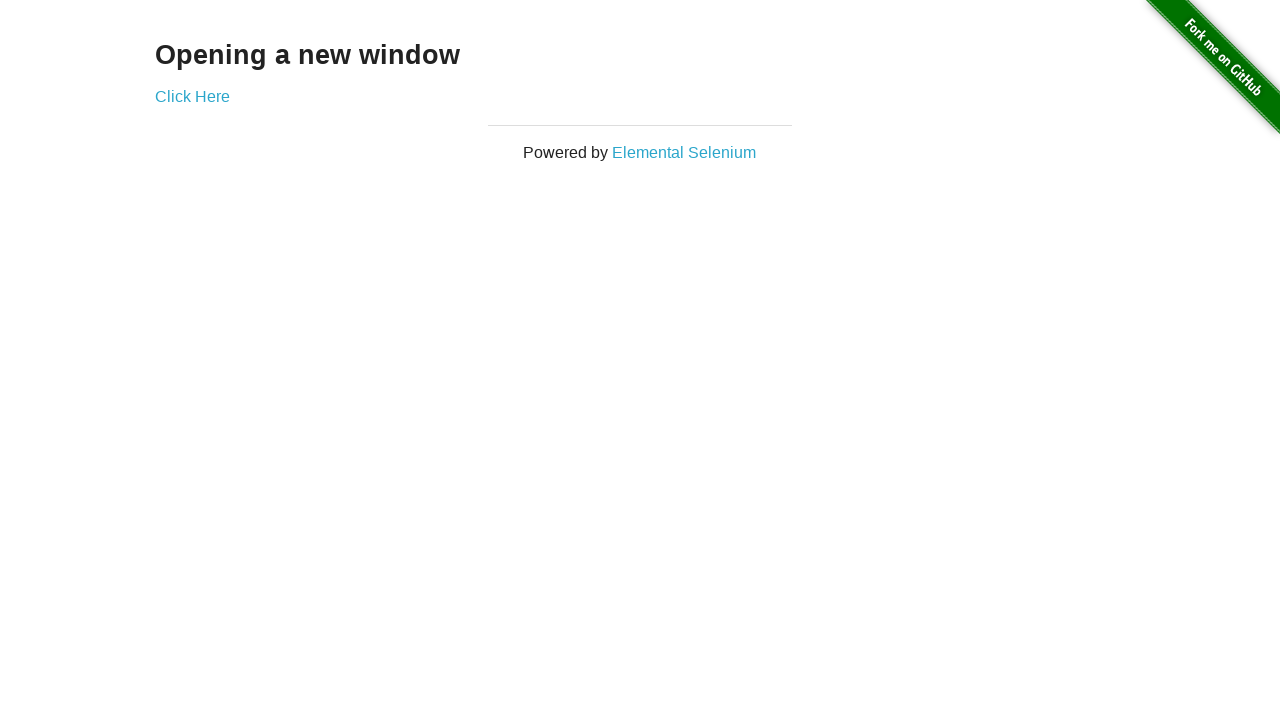

Clicked 'Click Here' link to open new window at (192, 96) on text=Click Here
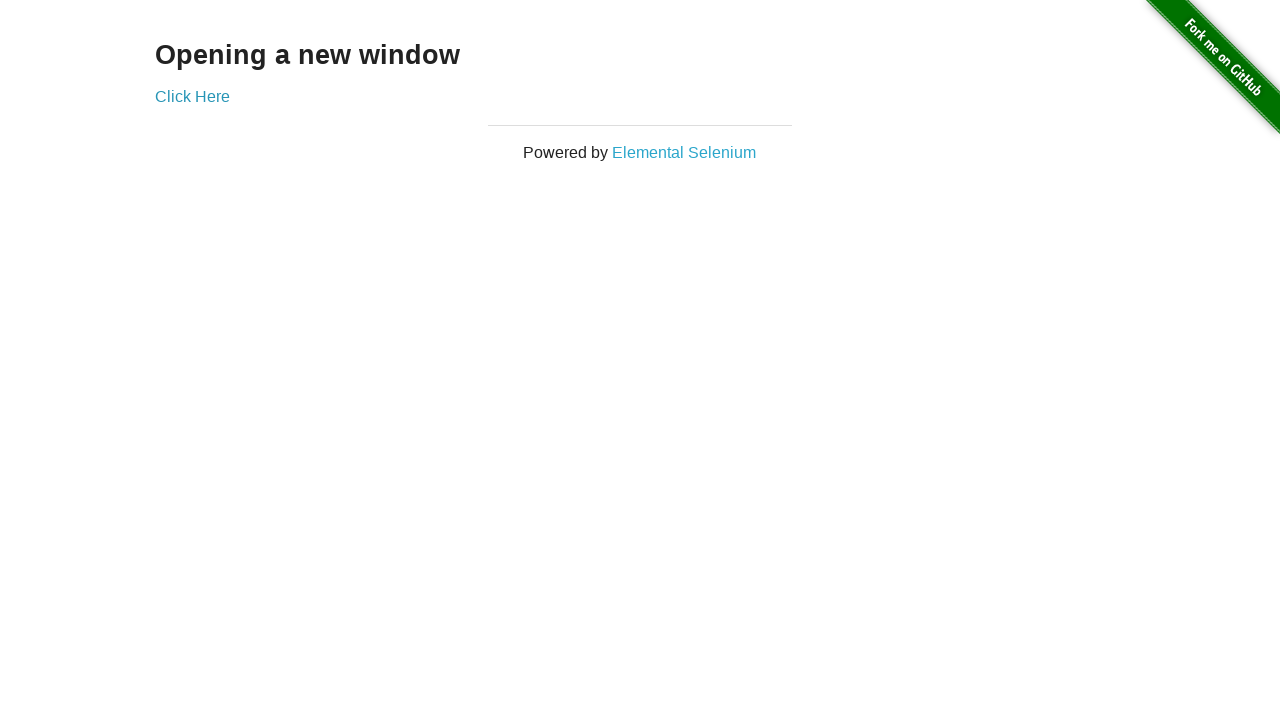

New window loaded and h3 element appeared
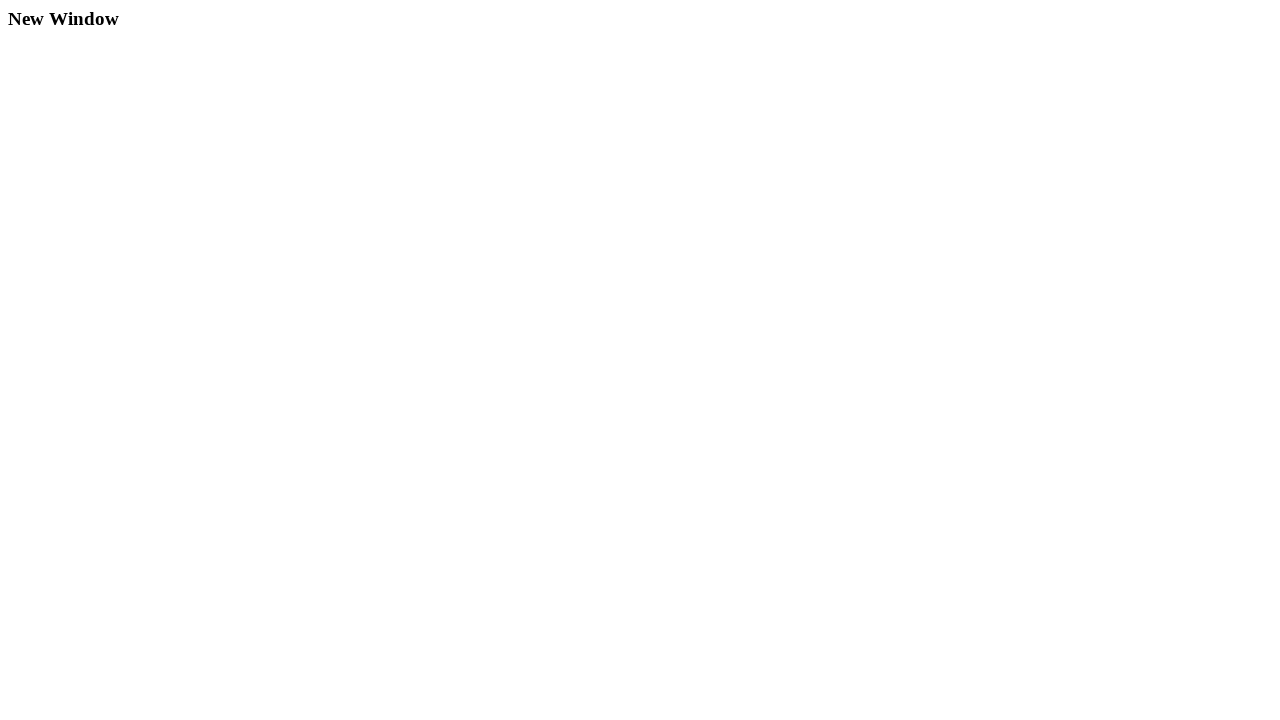

Closed the new window
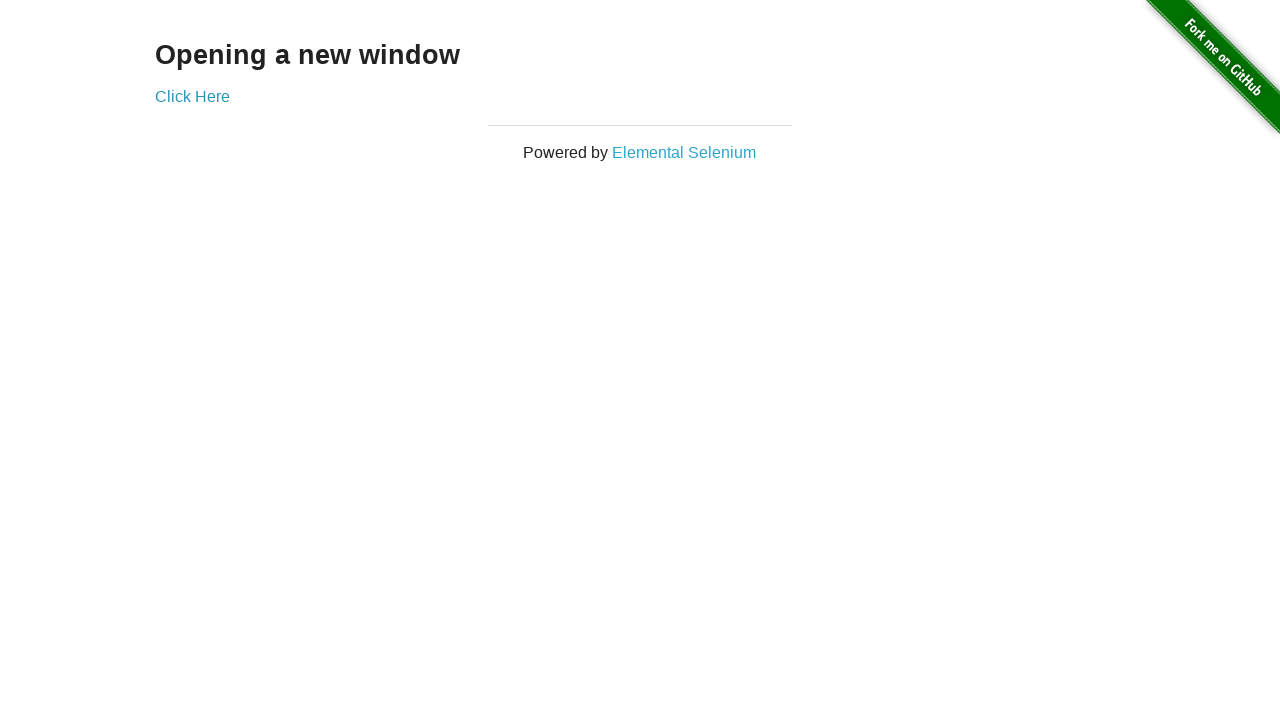

Verified original window still displays expected content after new window closed
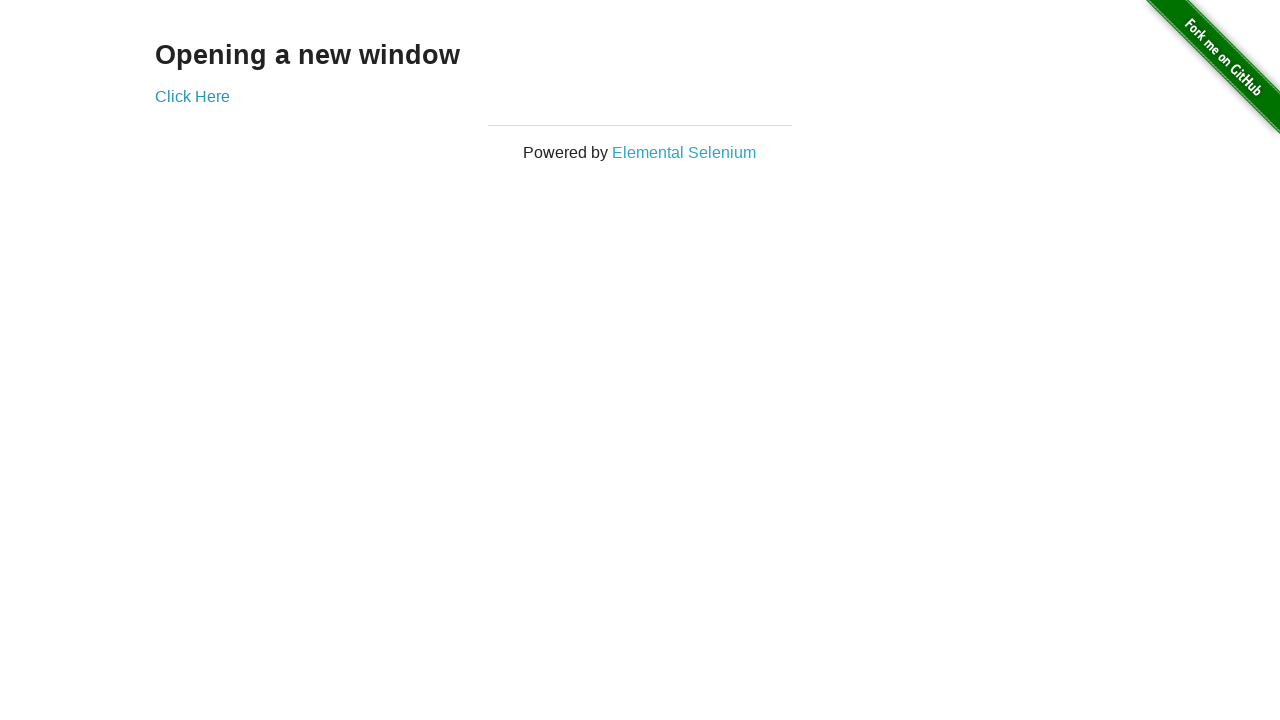

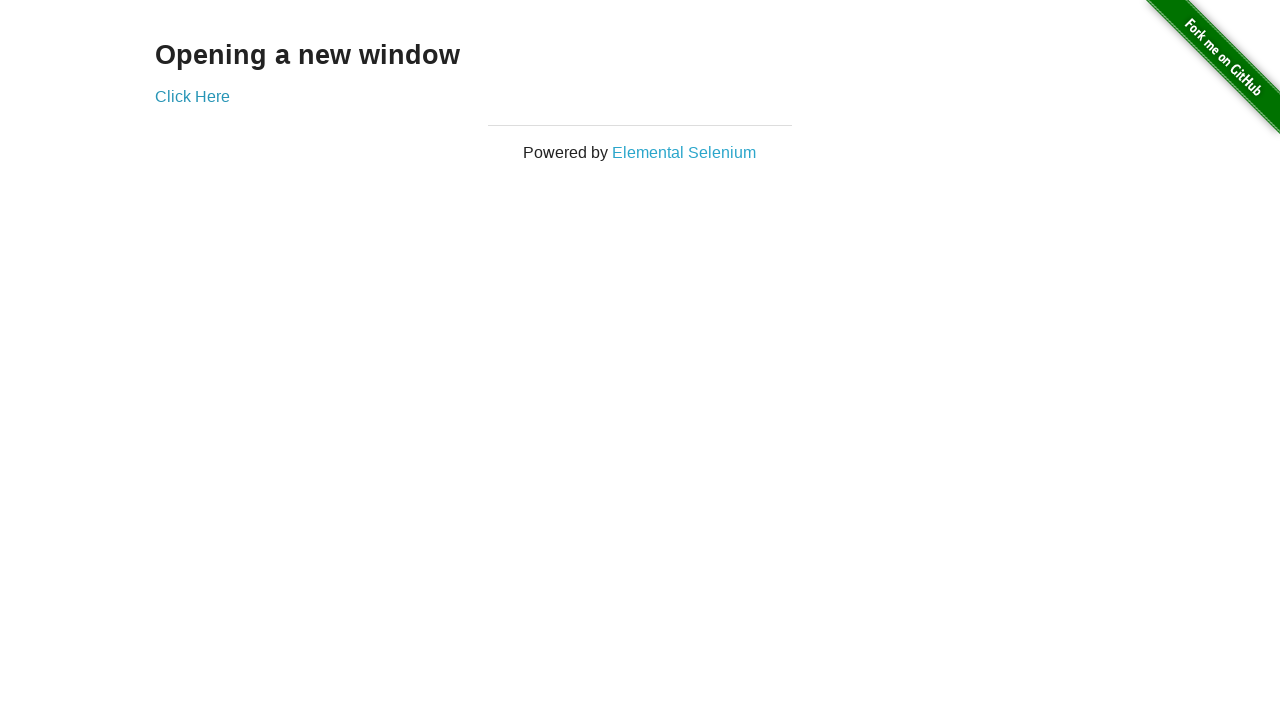